Tests login form validation by clicking the login button without entering any credentials and verifying the "Username is required" error message appears.

Starting URL: https://saucedemo.com

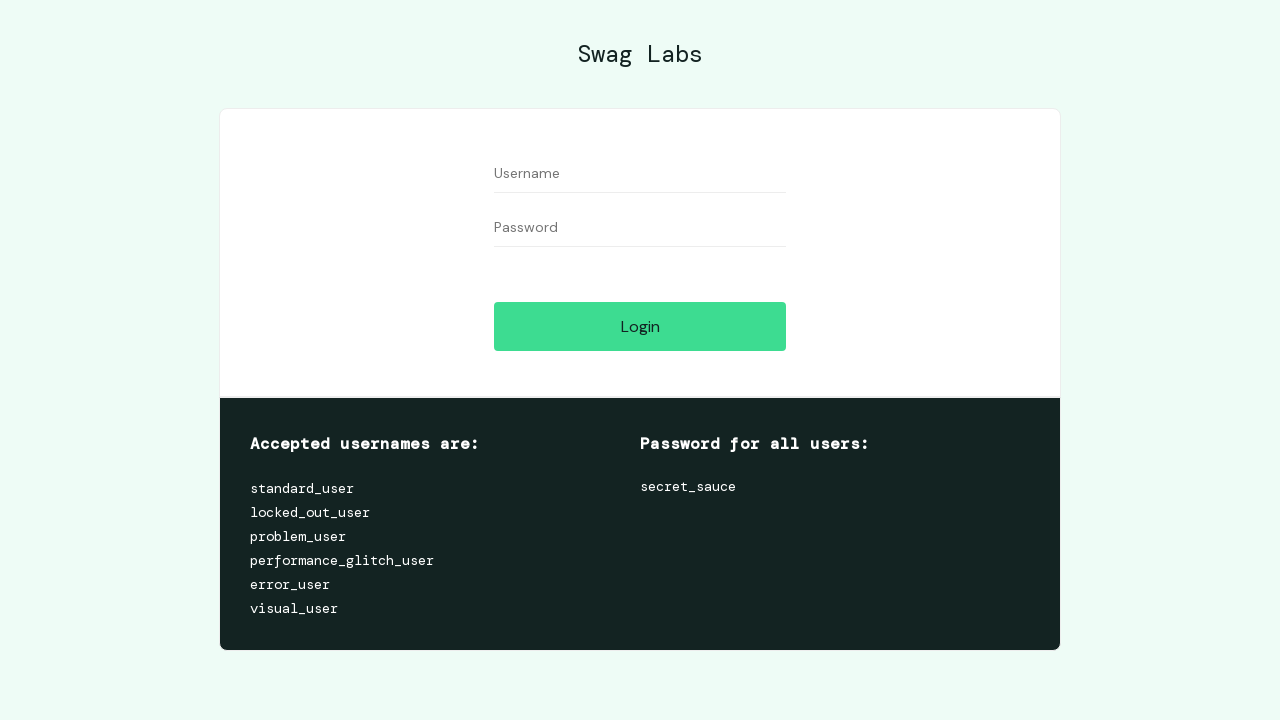

Navigated to https://saucedemo.com
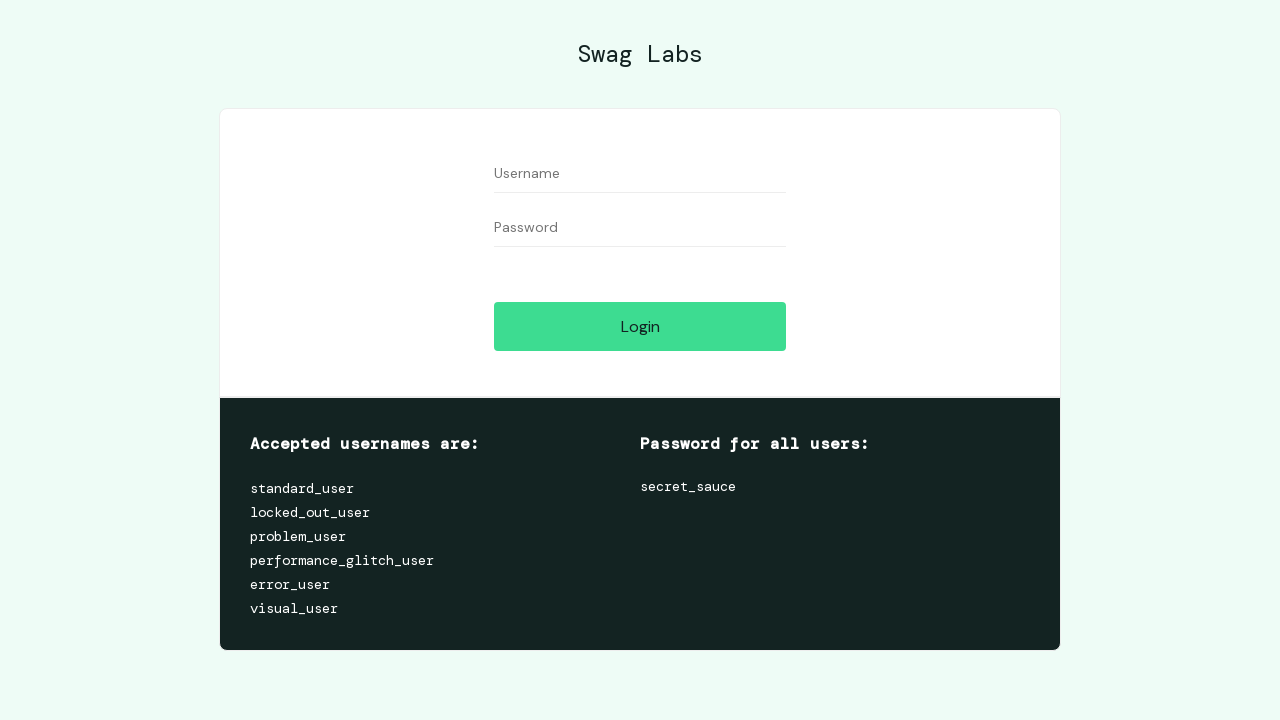

Clicked login button without entering credentials at (640, 326) on #login-button
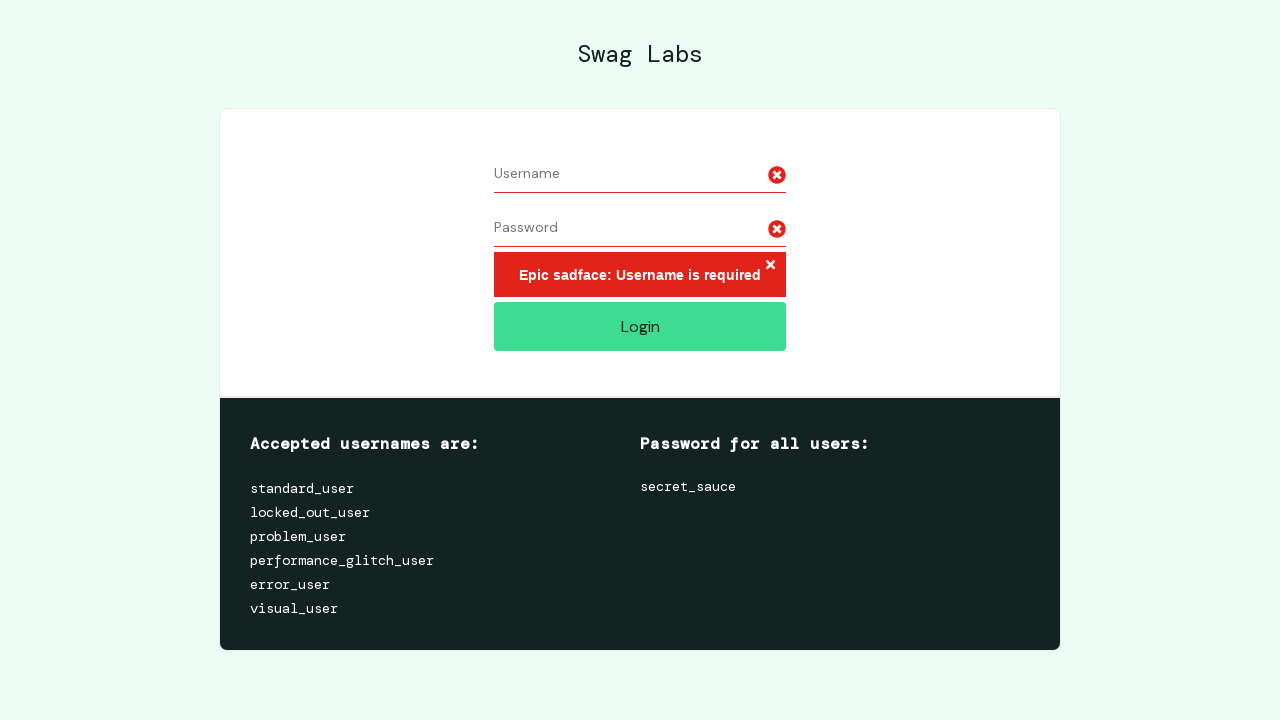

Verified 'Username is required' error message appeared
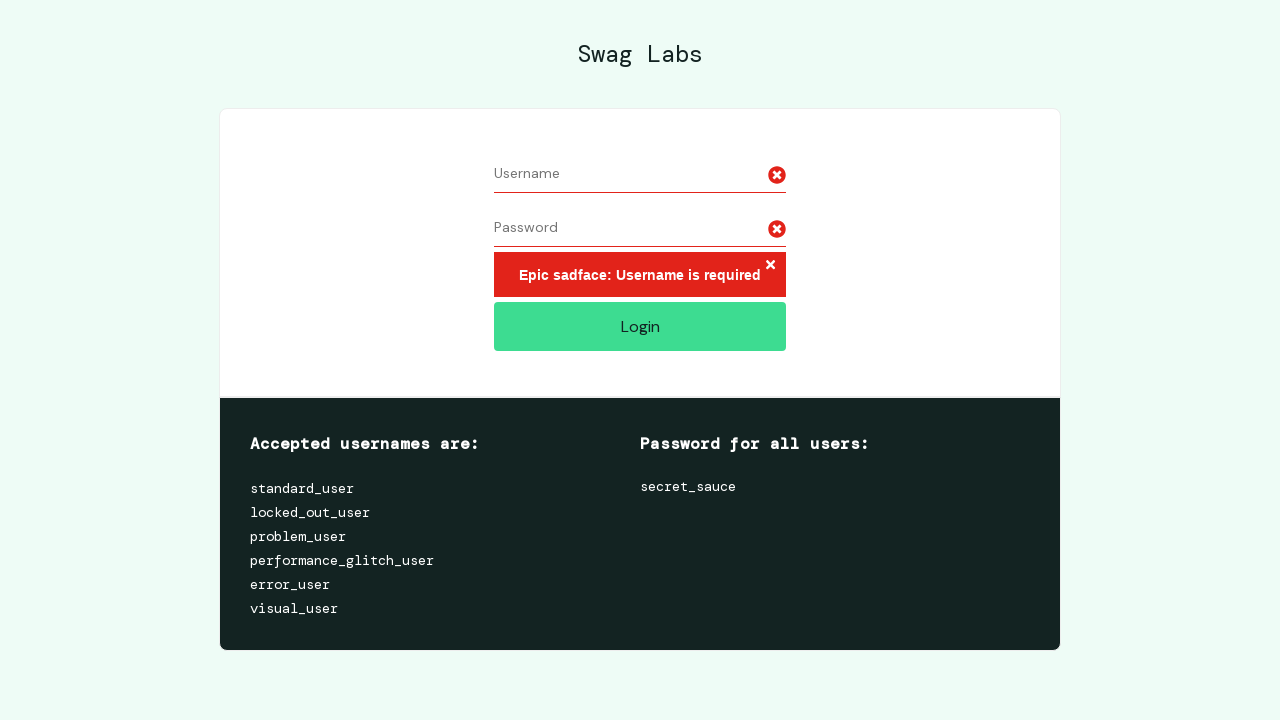

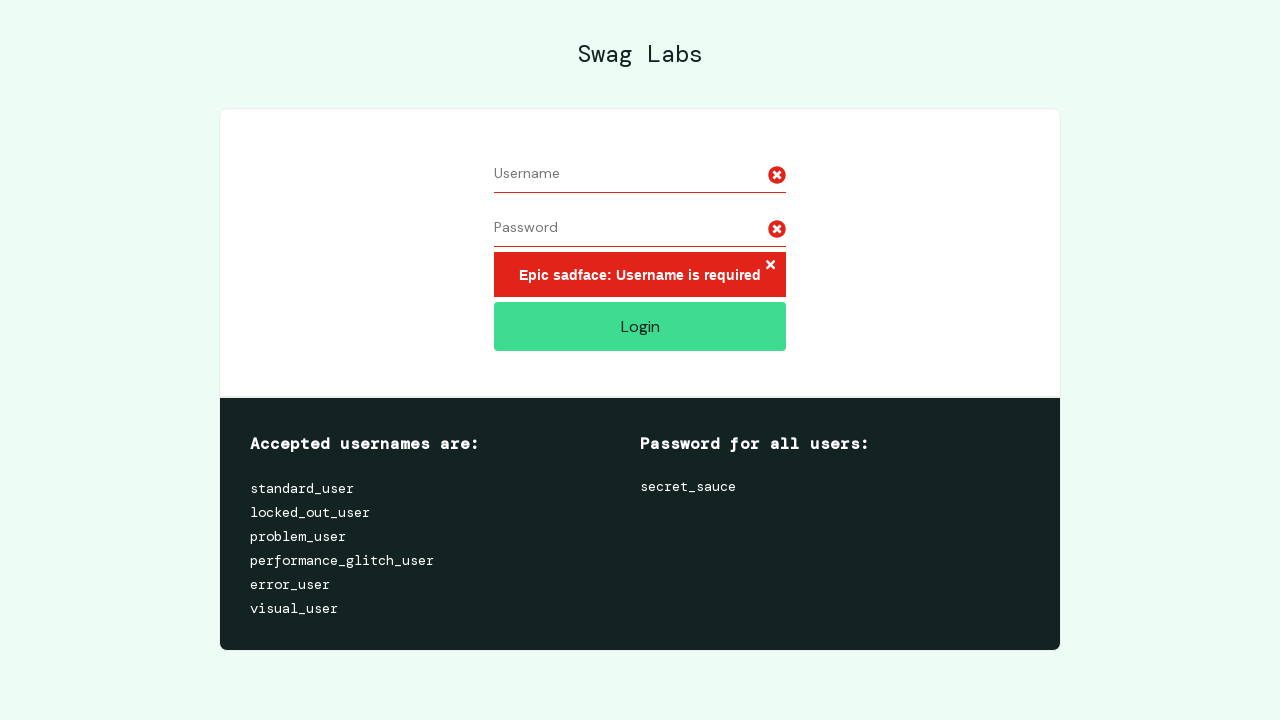